Tests drag and drop functionality by navigating to the Mouse Actions section, selecting Drag & Drop, and dragging a Mobile Charger element to a drop zone.

Starting URL: https://demoapps.qspiders.com/ui?scenario=1

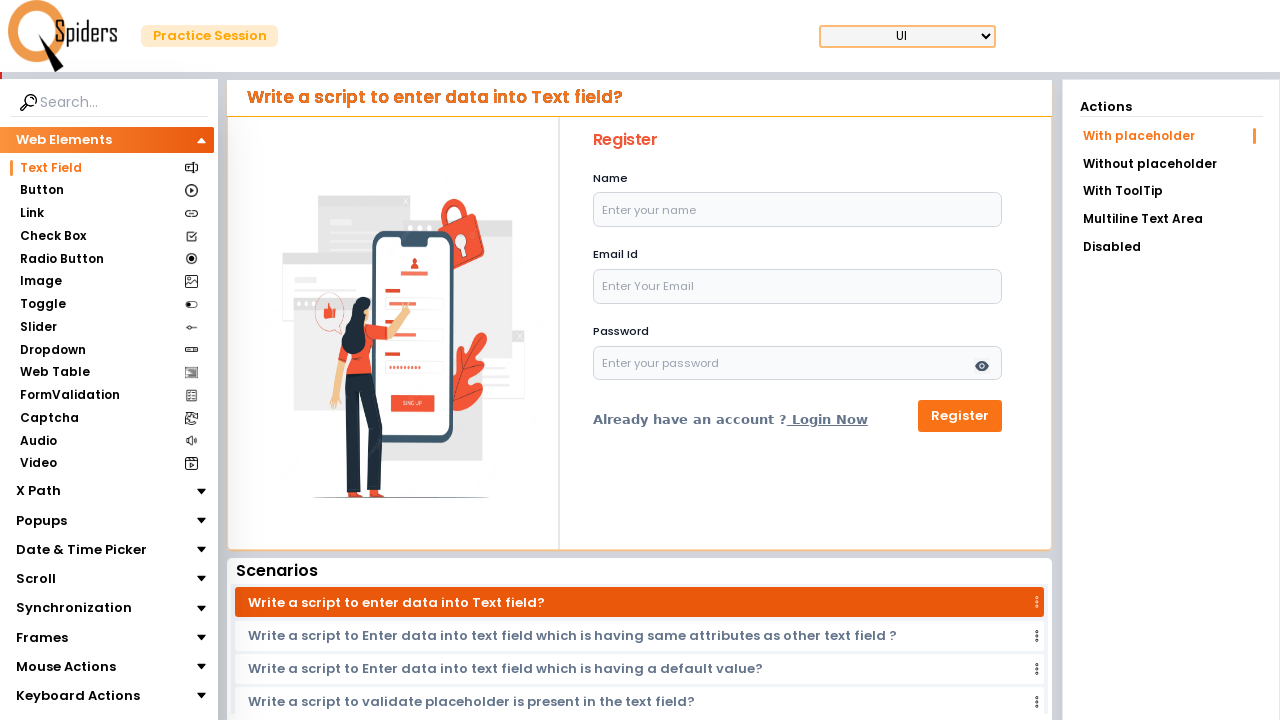

Clicked on Mouse Actions section at (66, 667) on xpath=//section[text()='Mouse Actions']
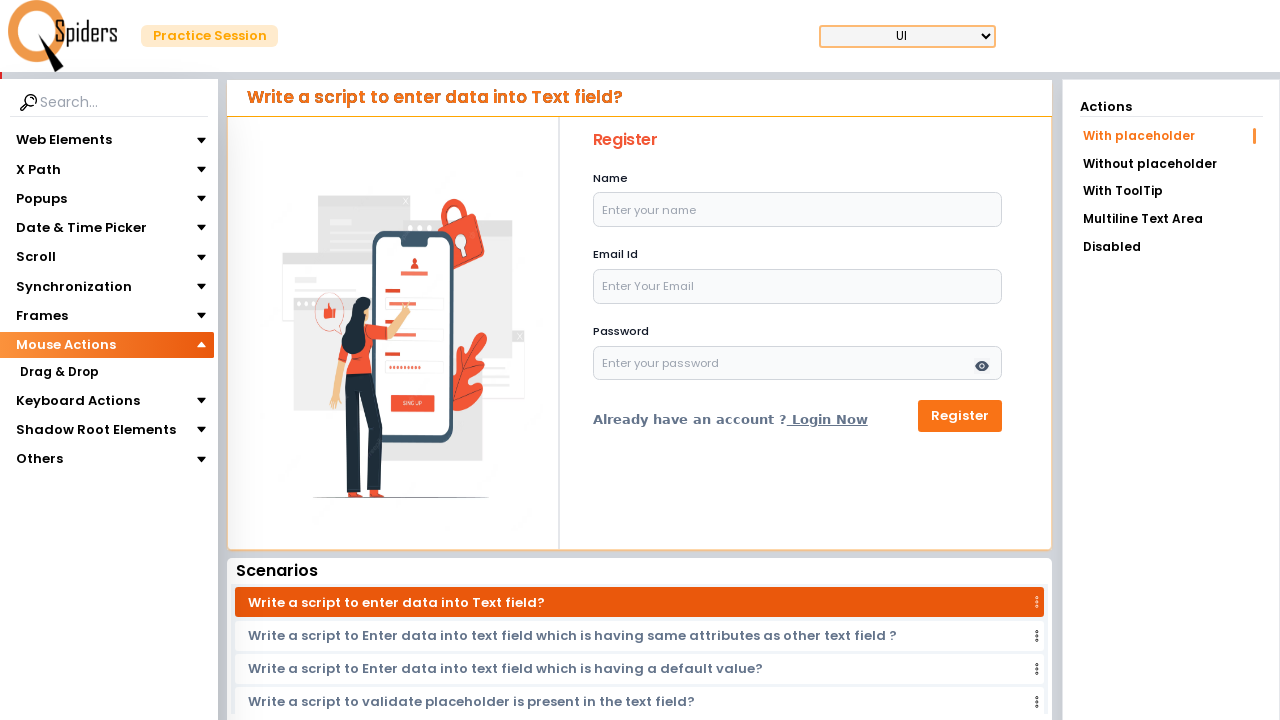

Clicked on Drag & Drop option at (59, 373) on xpath=//section[text()='Drag & Drop']
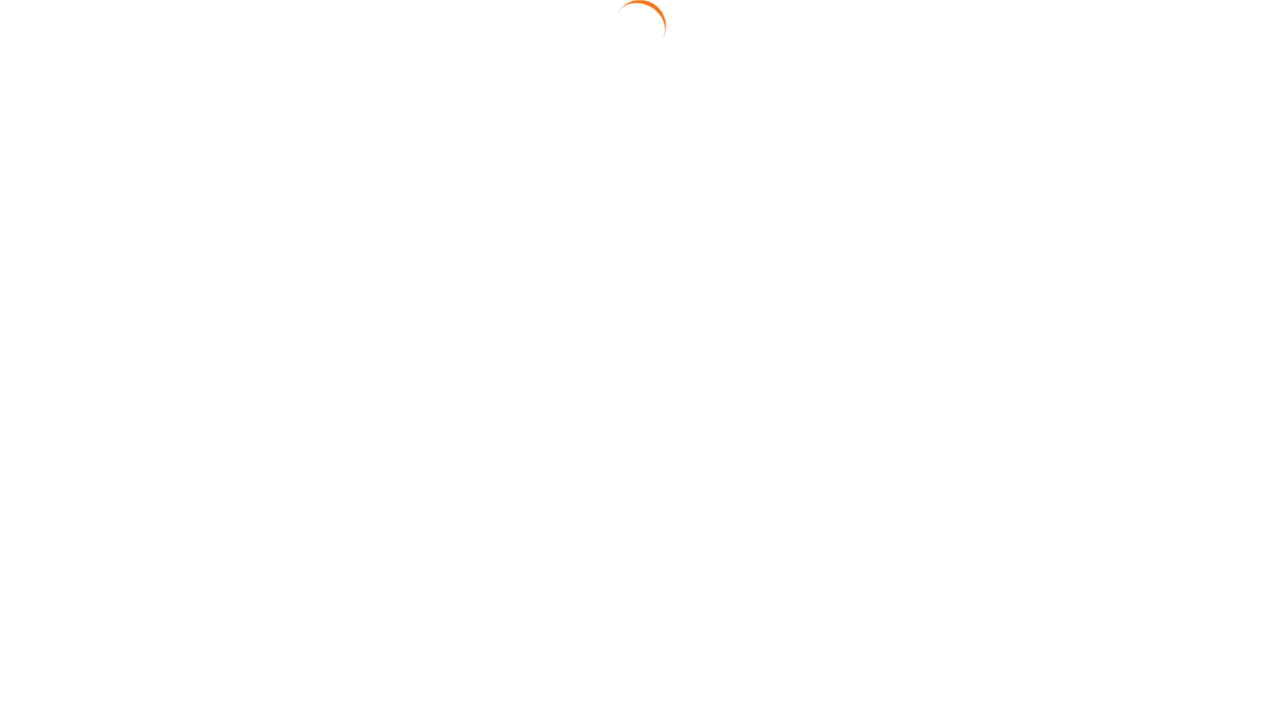

Clicked on Drag Position link at (1171, 193) on text=Drag Position
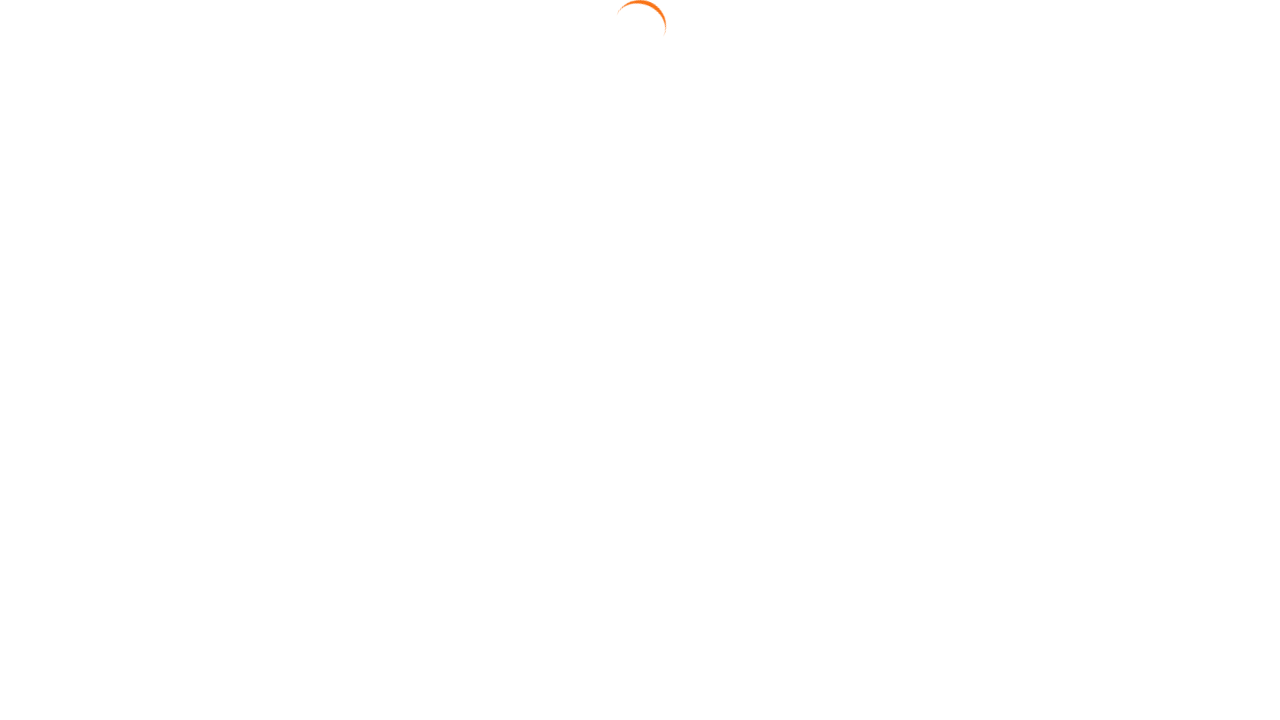

Drag elements loaded and Mobile Charger element became visible
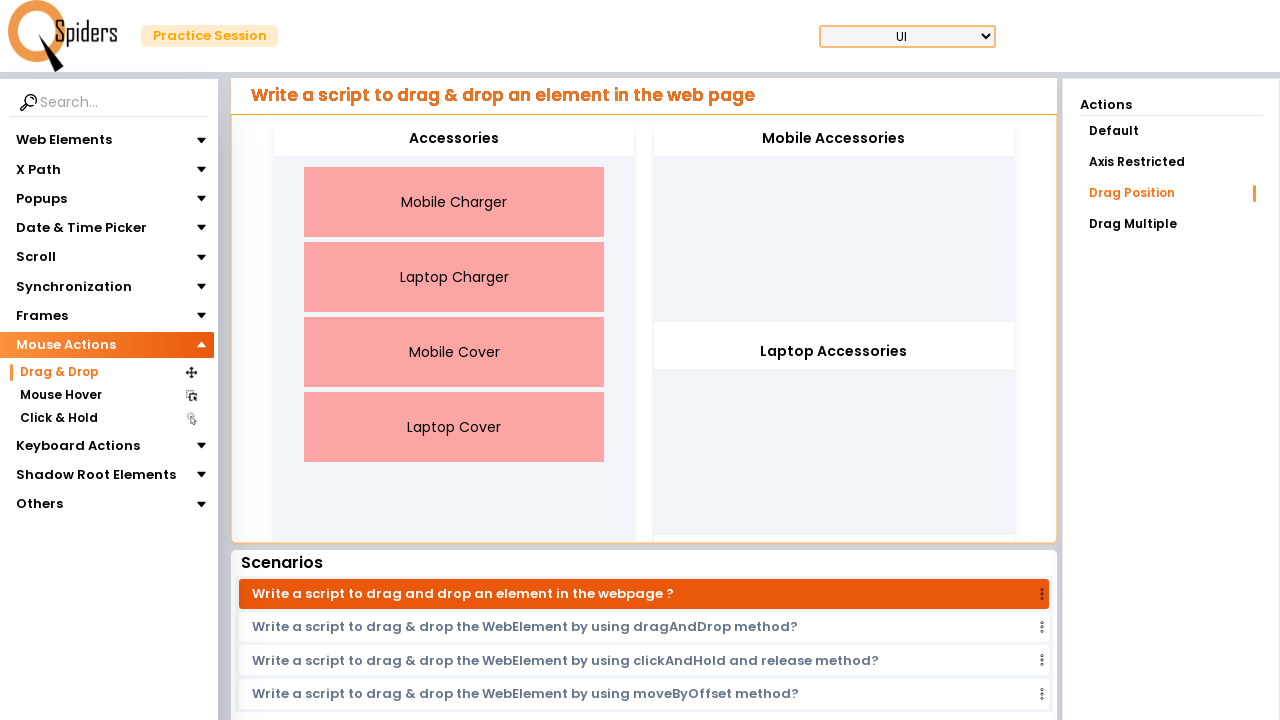

Dragged Mobile Charger element to drop zone at (834, 222)
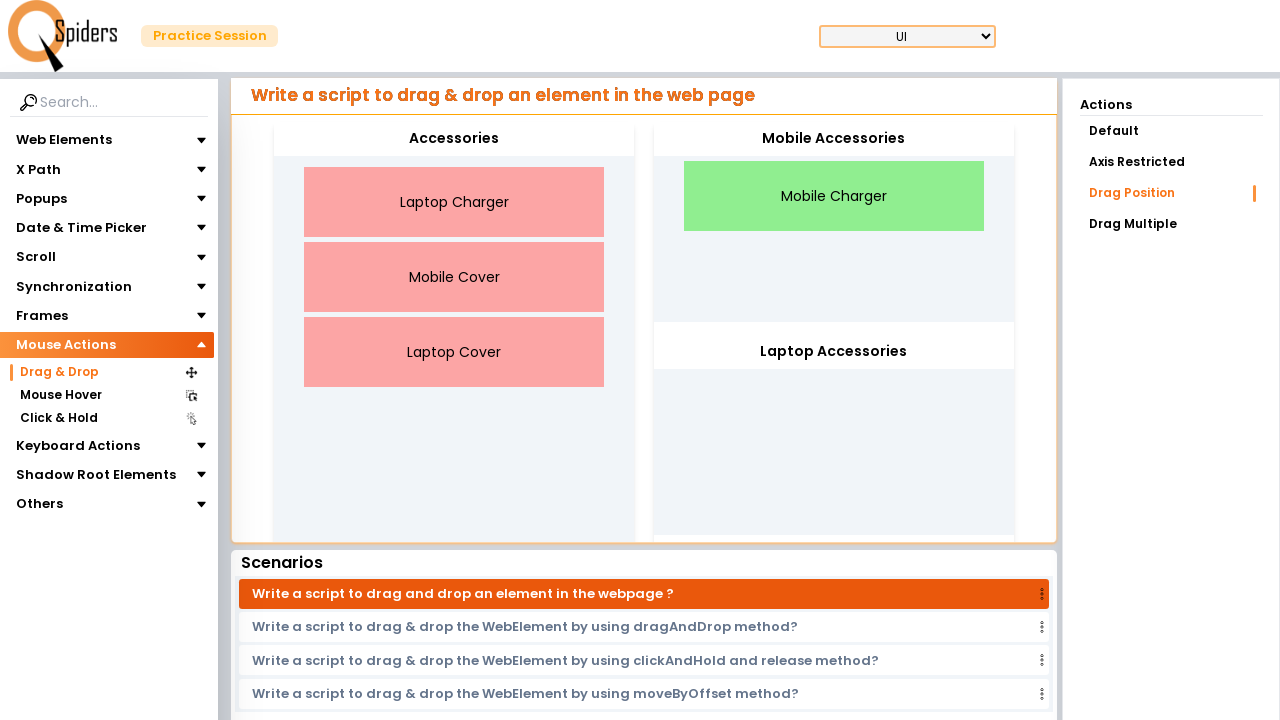

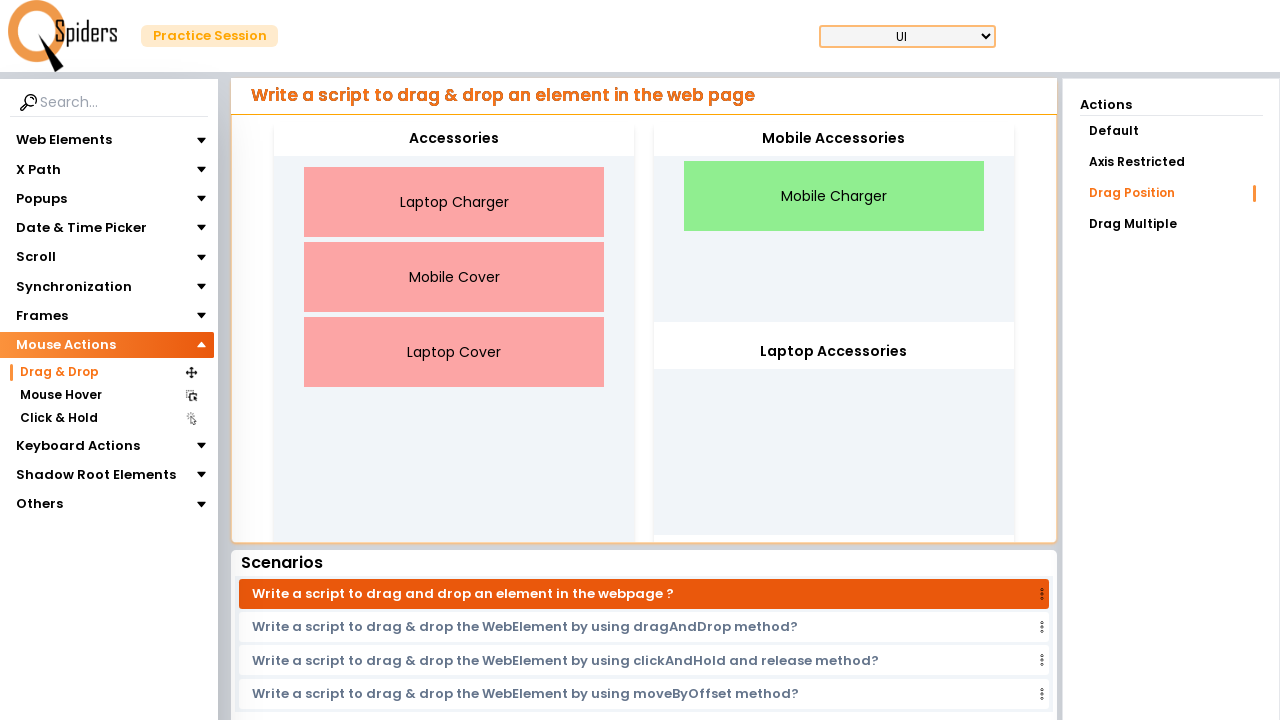